Tests synchronization by waiting for a paragraph element with specific text to appear on the page after a delay

Starting URL: https://kristinek.github.io/site/examples/sync

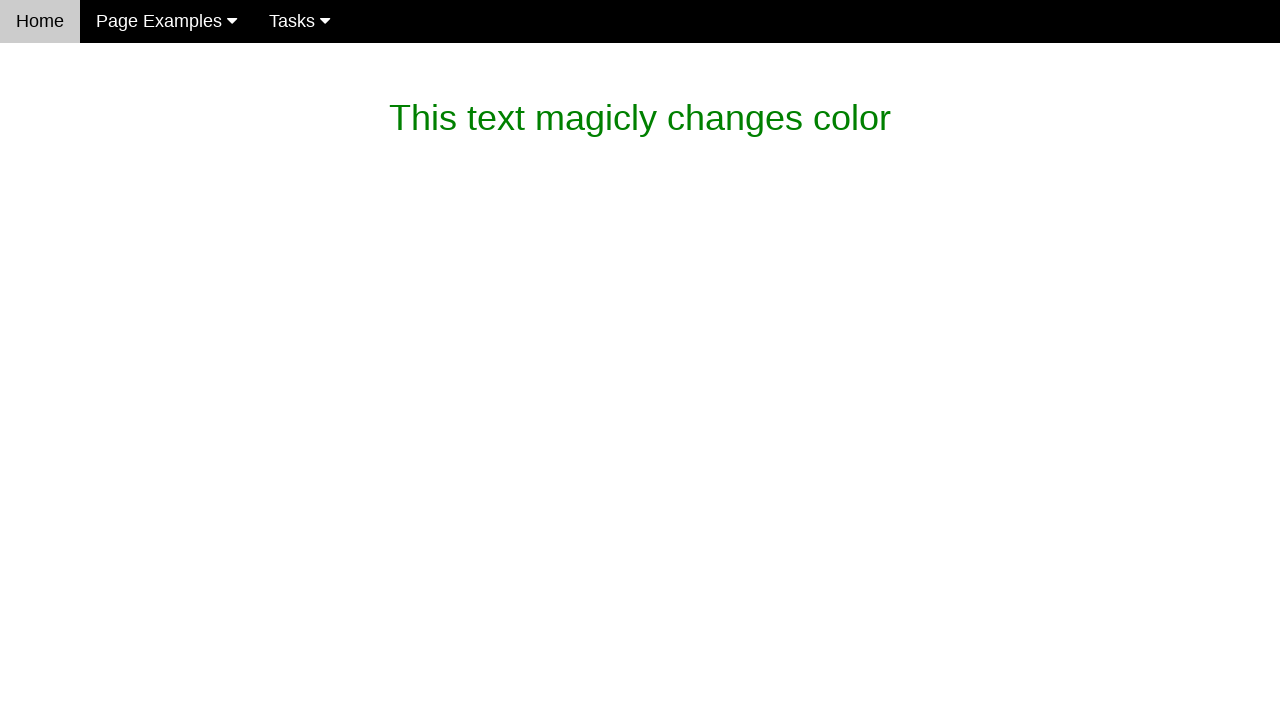

Waited for paragraph element with 'What is this magic?' text to appear (timeout: 15000ms)
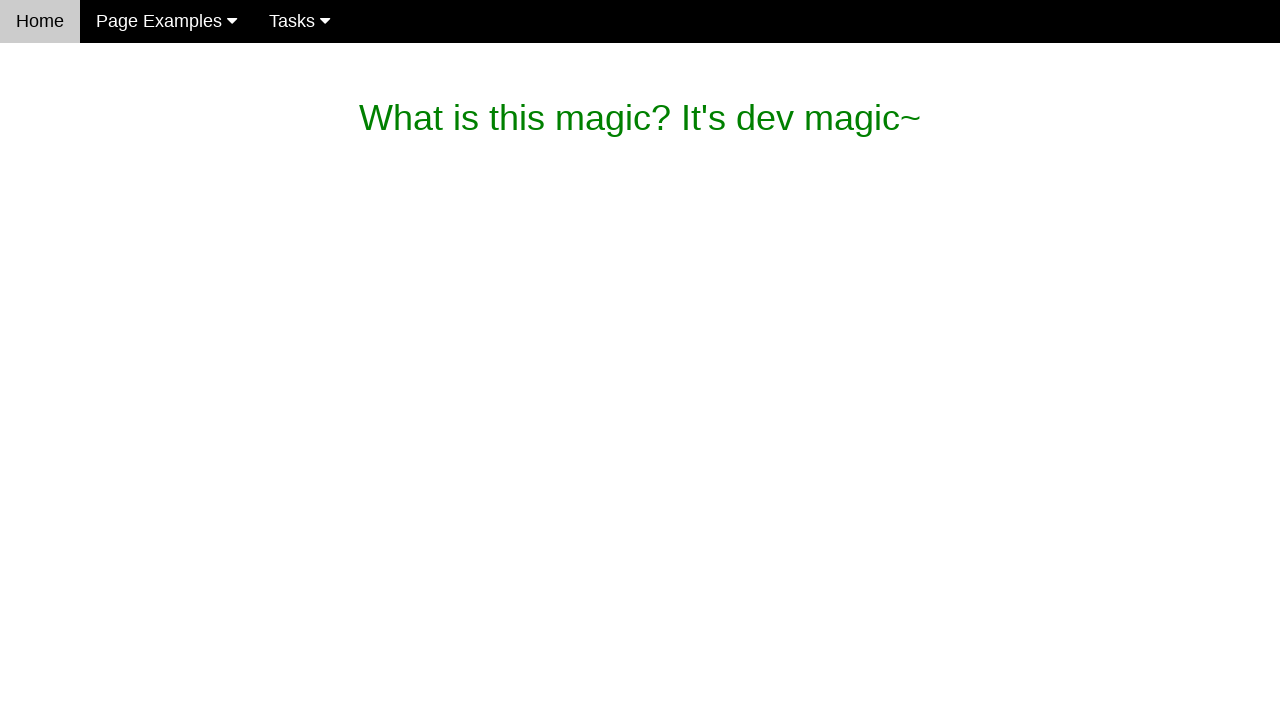

Verified first paragraph text content matches expected value 'What is this magic? It's dev magic~'
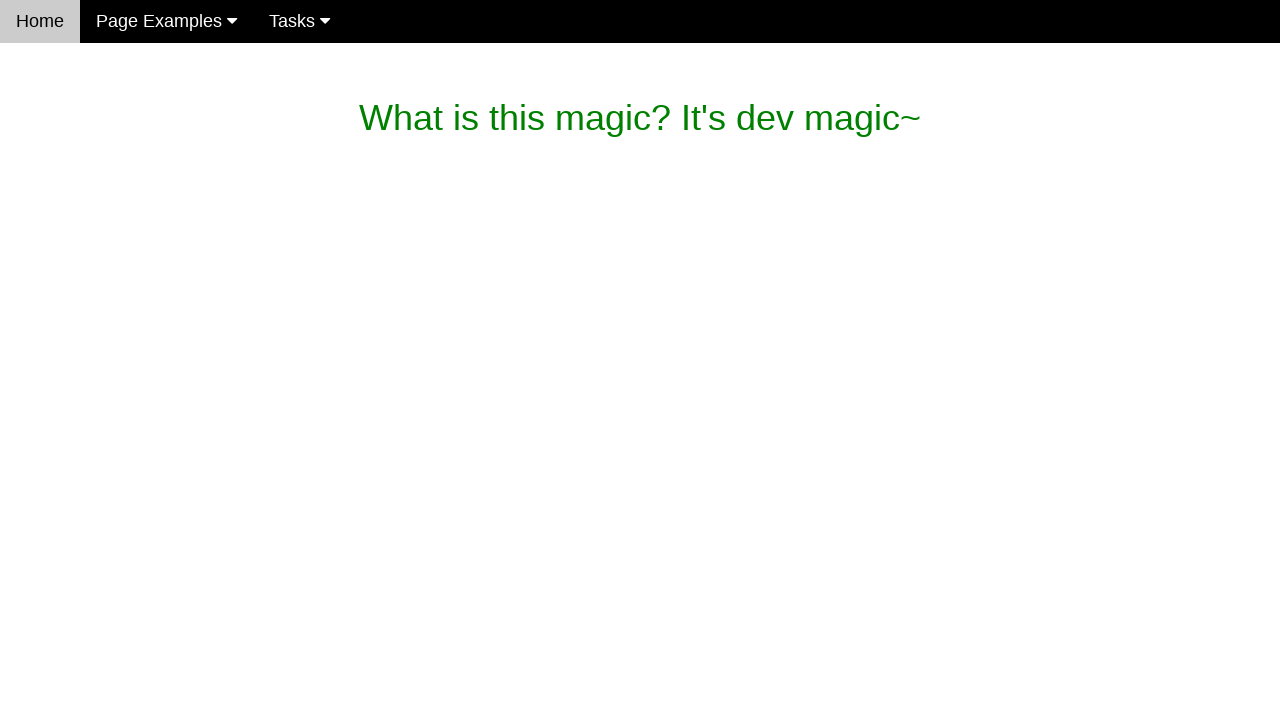

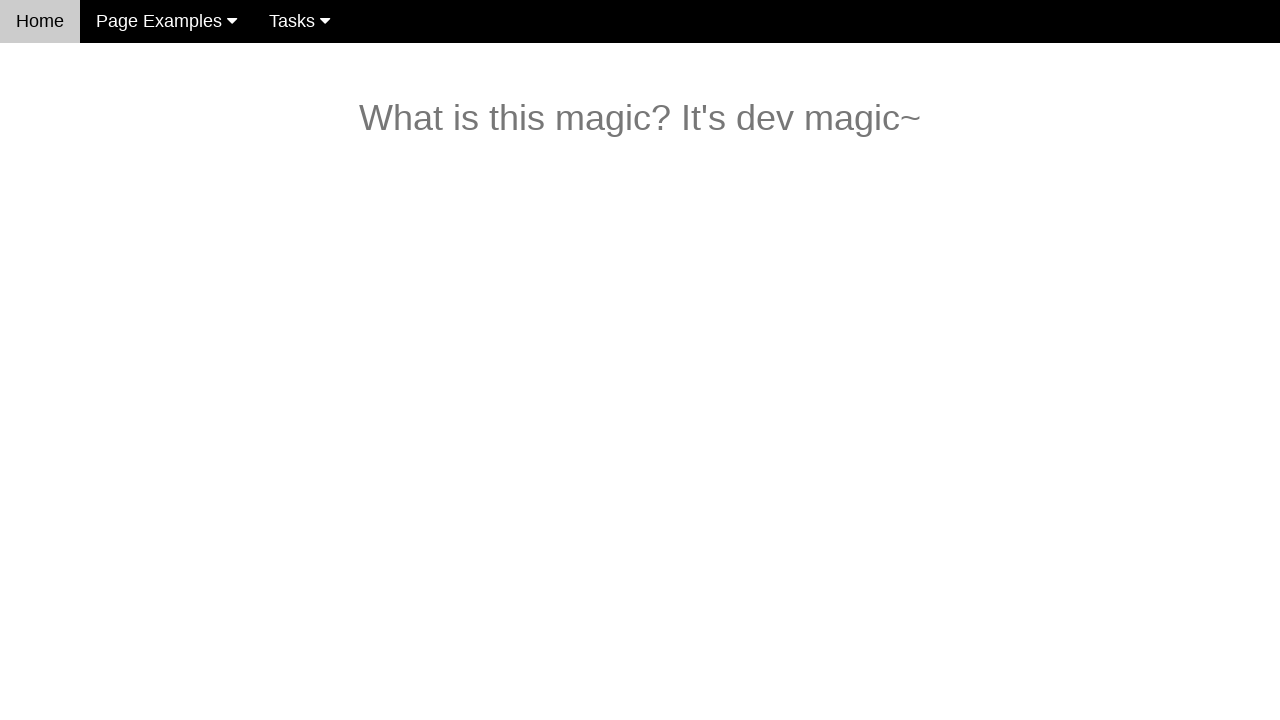